Tests hover functionality by navigating to Hovers page and hovering over the third user avatar to reveal hidden information

Starting URL: https://the-internet.herokuapp.com/

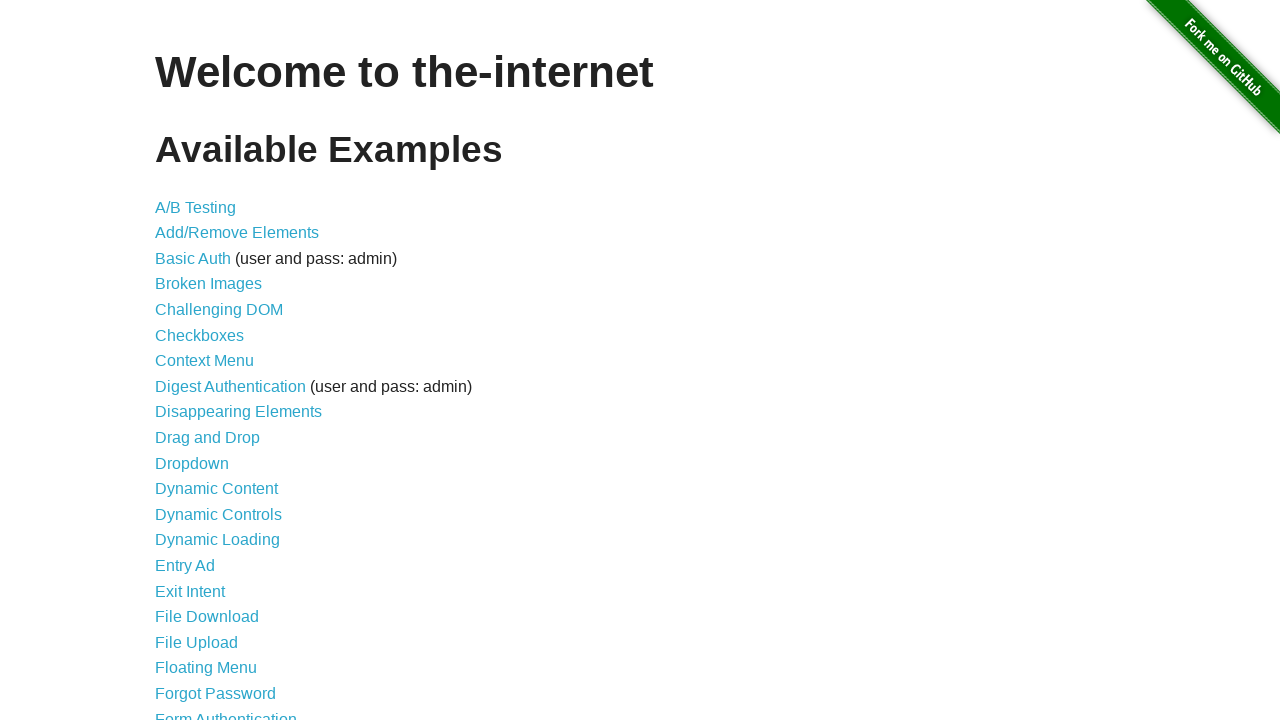

Clicked on Hovers link at (180, 360) on text=Hovers
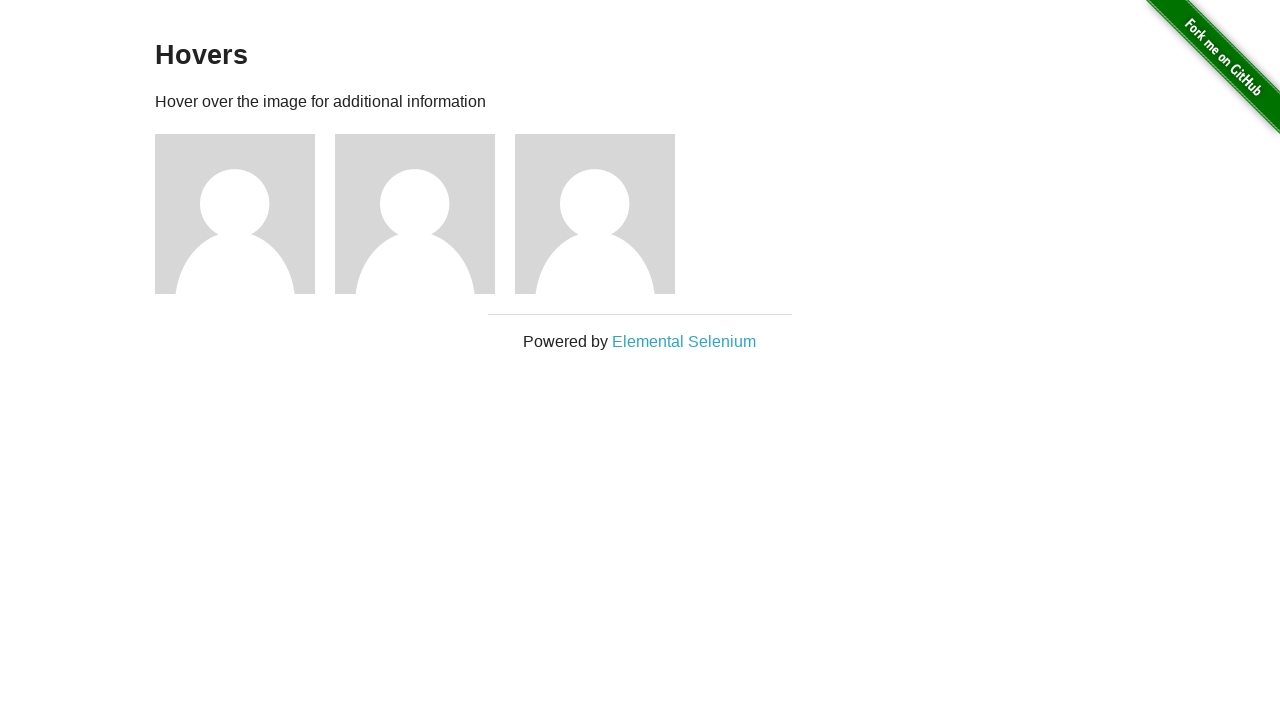

Hovers page loaded with figure elements
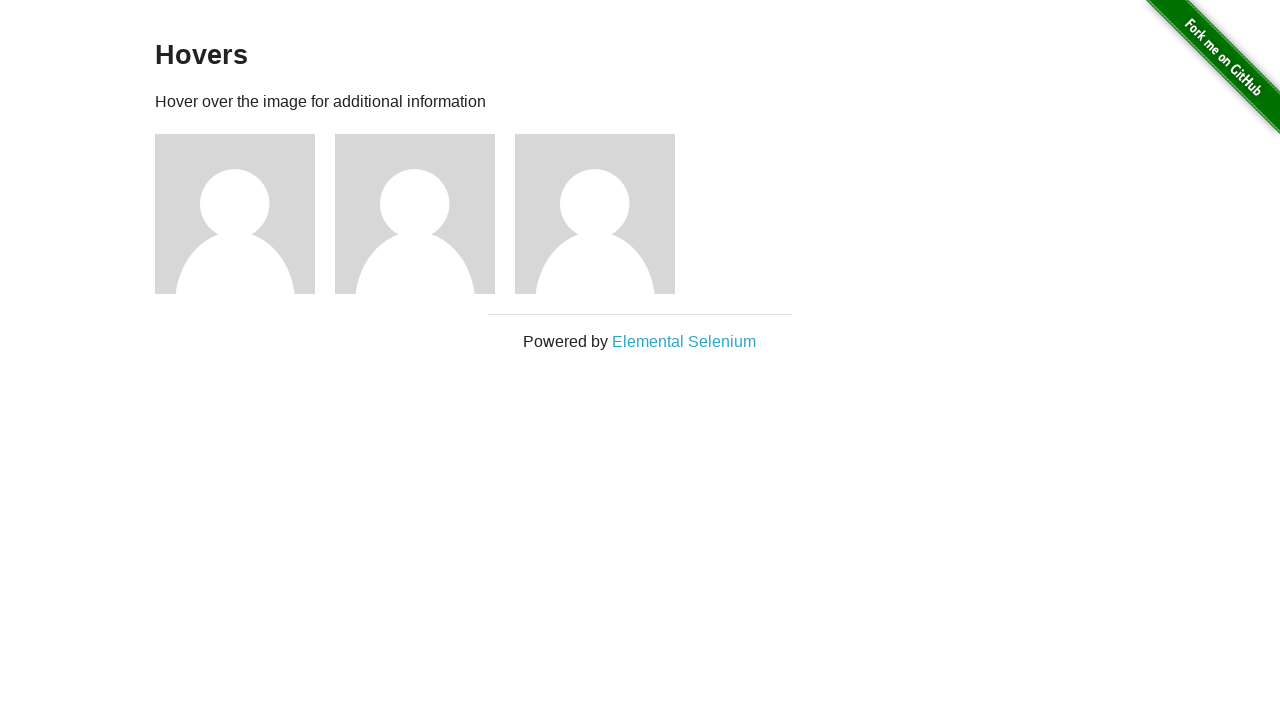

Located third user avatar image
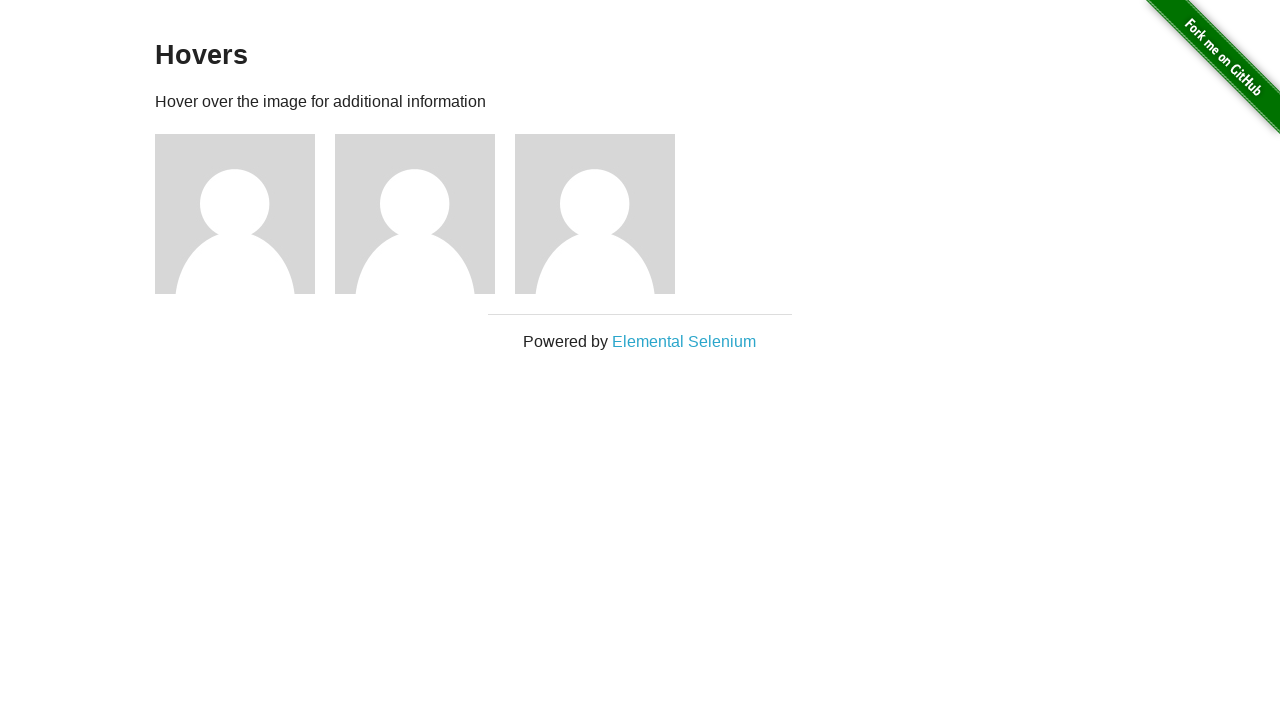

Hovered over third user avatar to reveal hidden information at (595, 214) on .figure >> nth=2 >> img
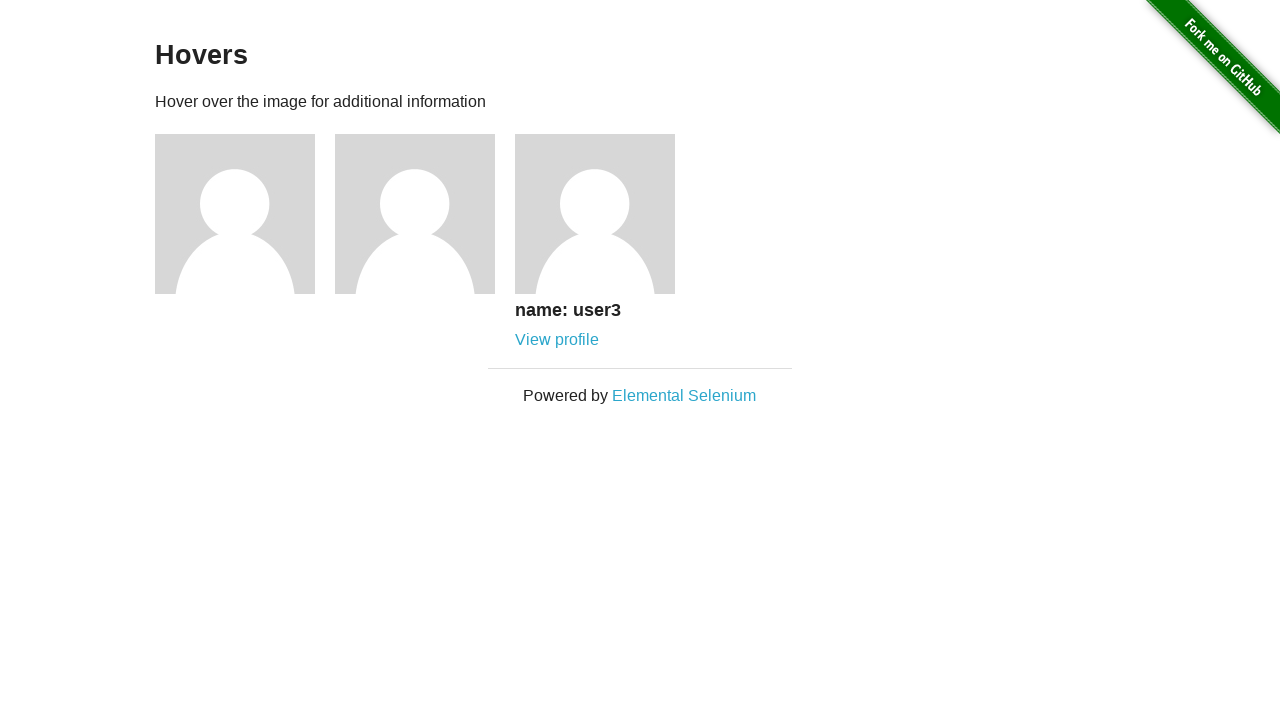

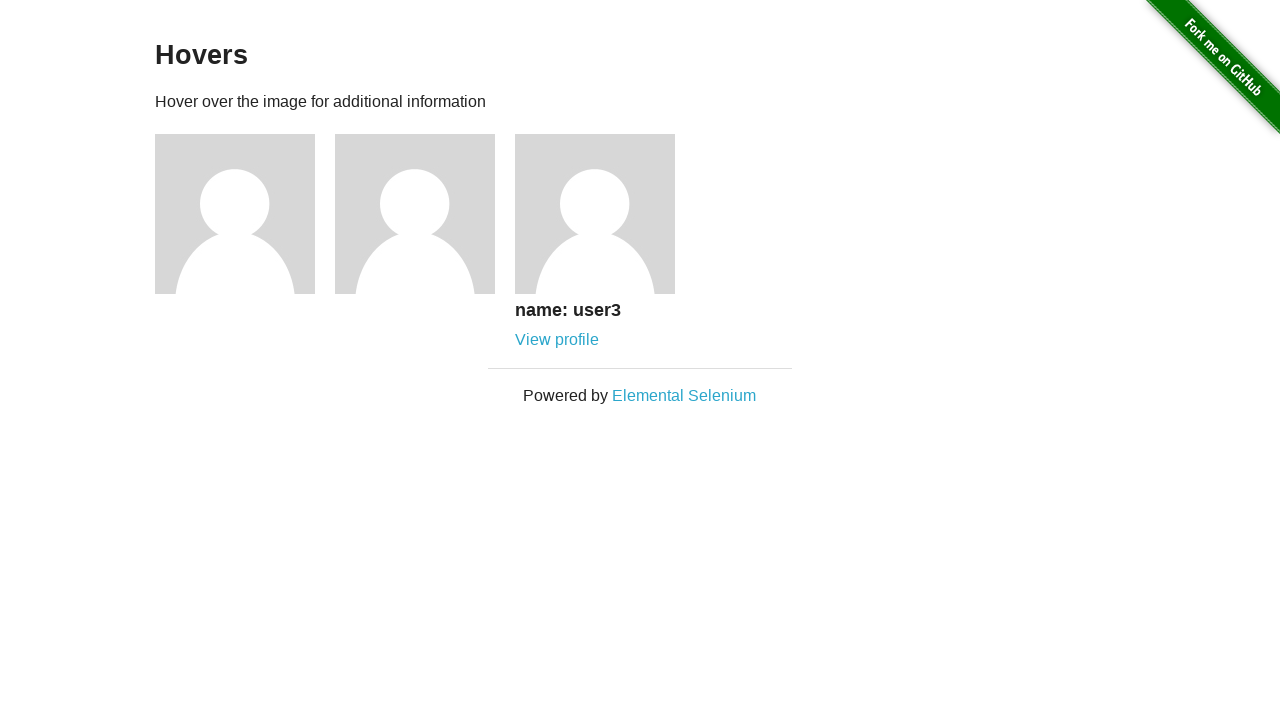